Tests browser tab functionality by opening a new tab and navigating to a different website (YouTube) from the initial page (SauceDemo).

Starting URL: https://www.saucedemo.com/

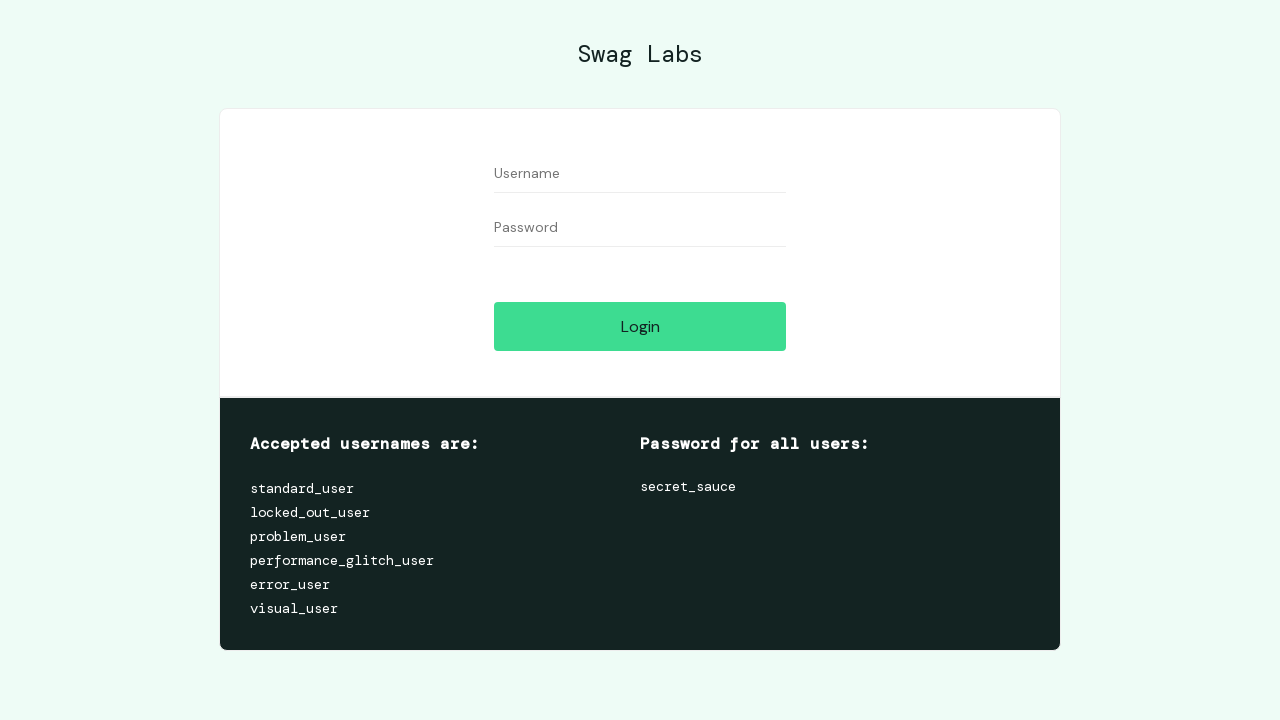

Opened a new browser tab
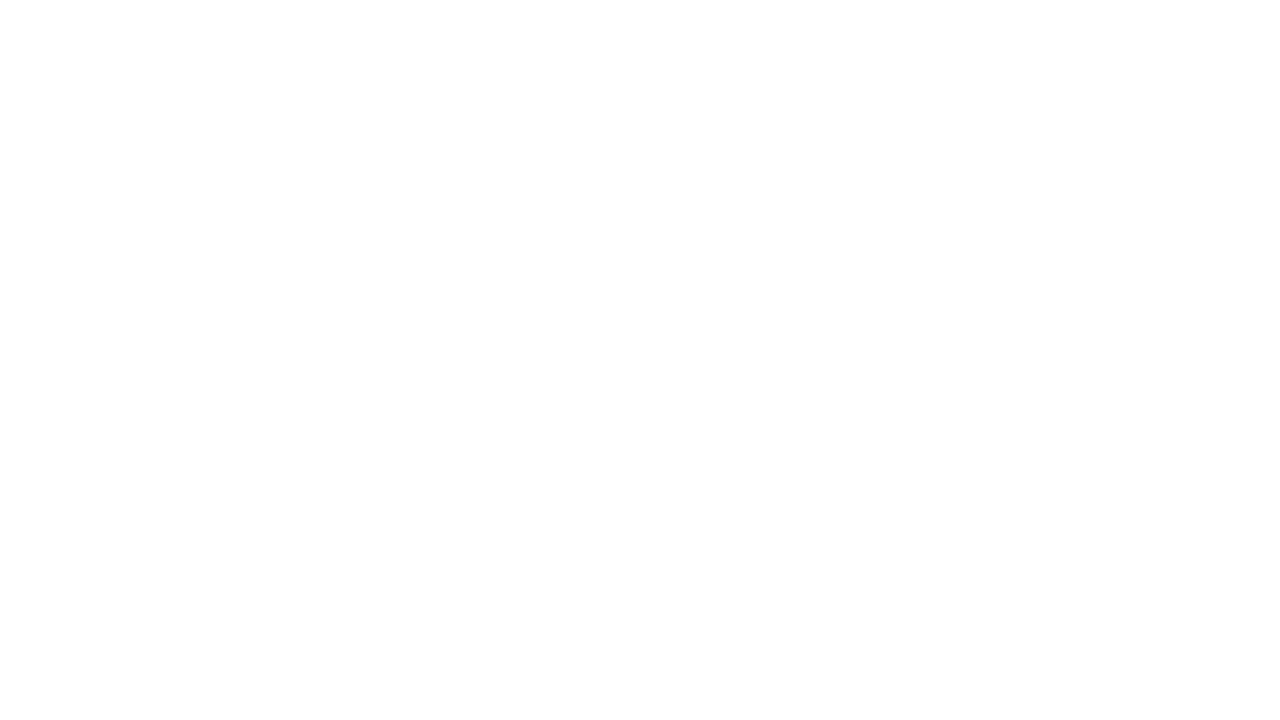

Navigated to YouTube in the new tab
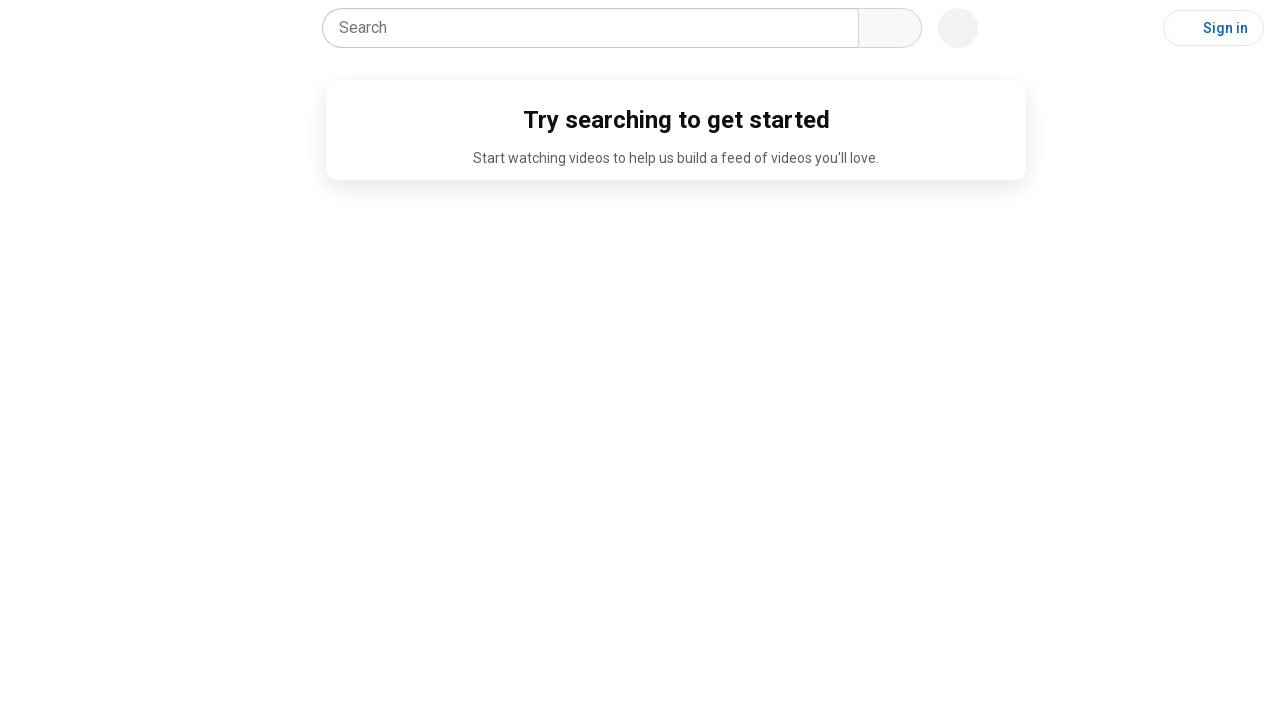

YouTube page loaded (DOM content loaded)
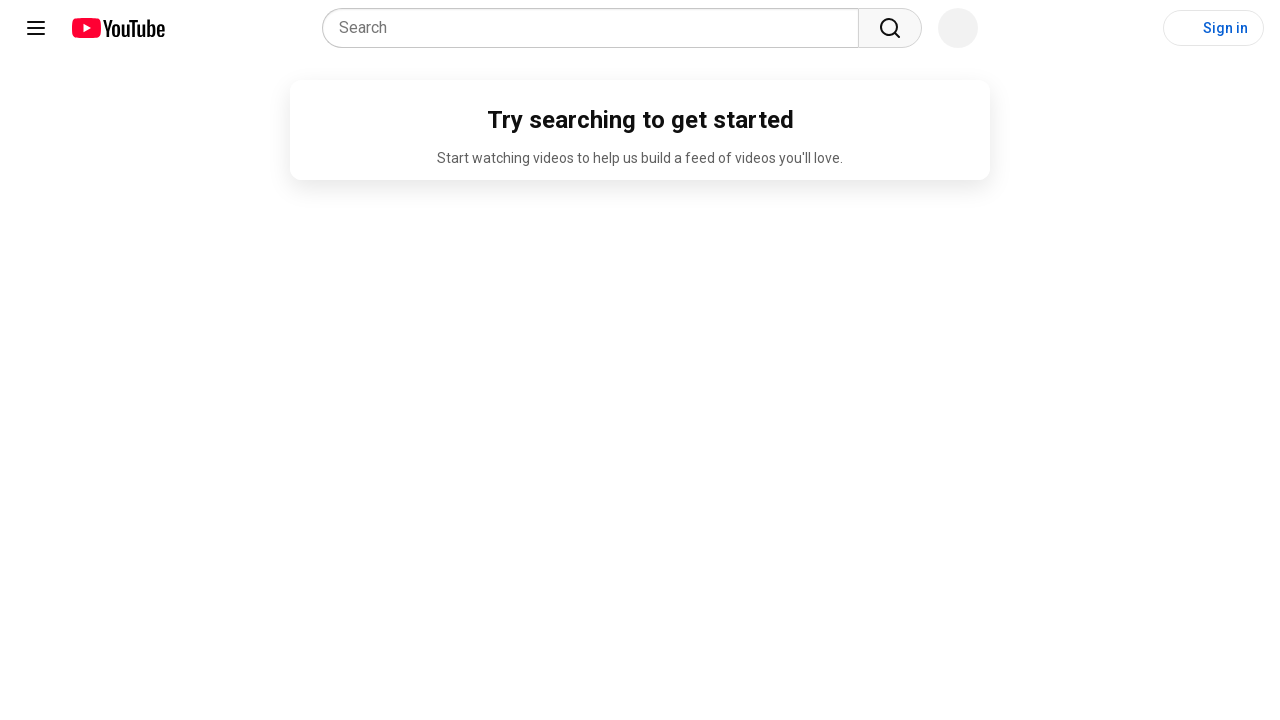

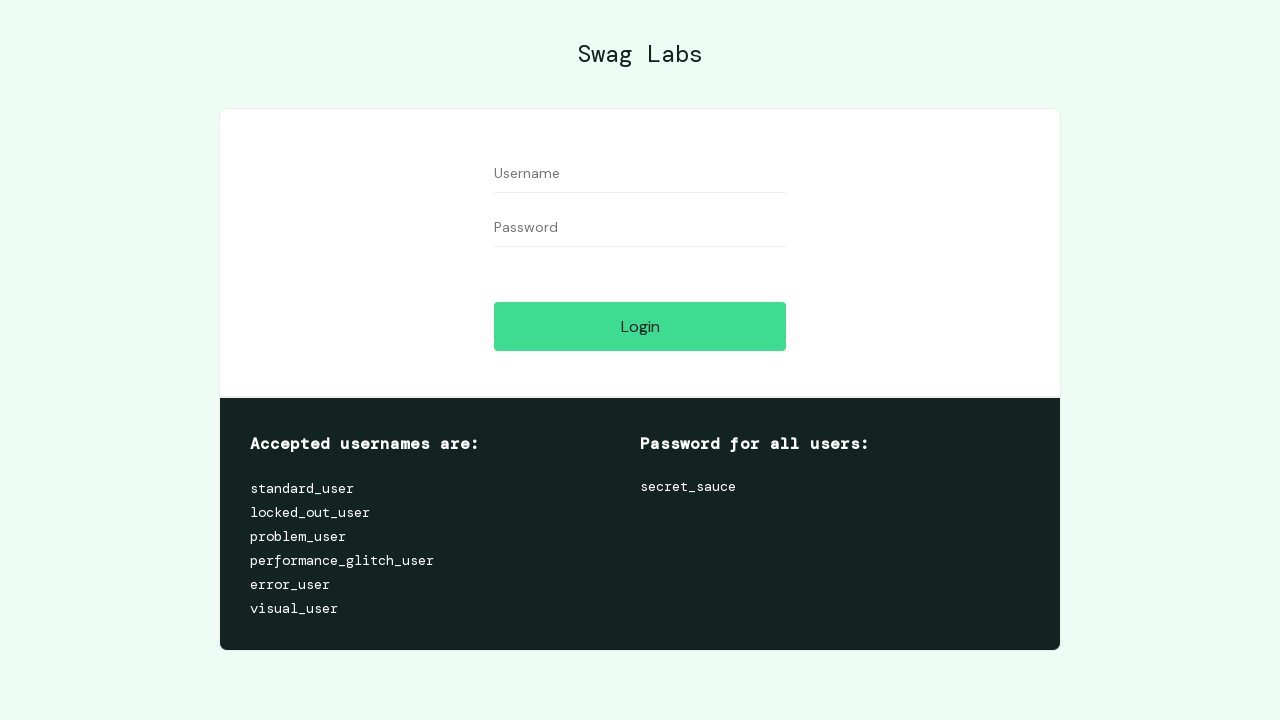